Tests tooltip functionality by switching to an iframe, hovering over an input element to trigger a tooltip, and verifying the tooltip content appears.

Starting URL: https://jqueryui.com/tooltip/

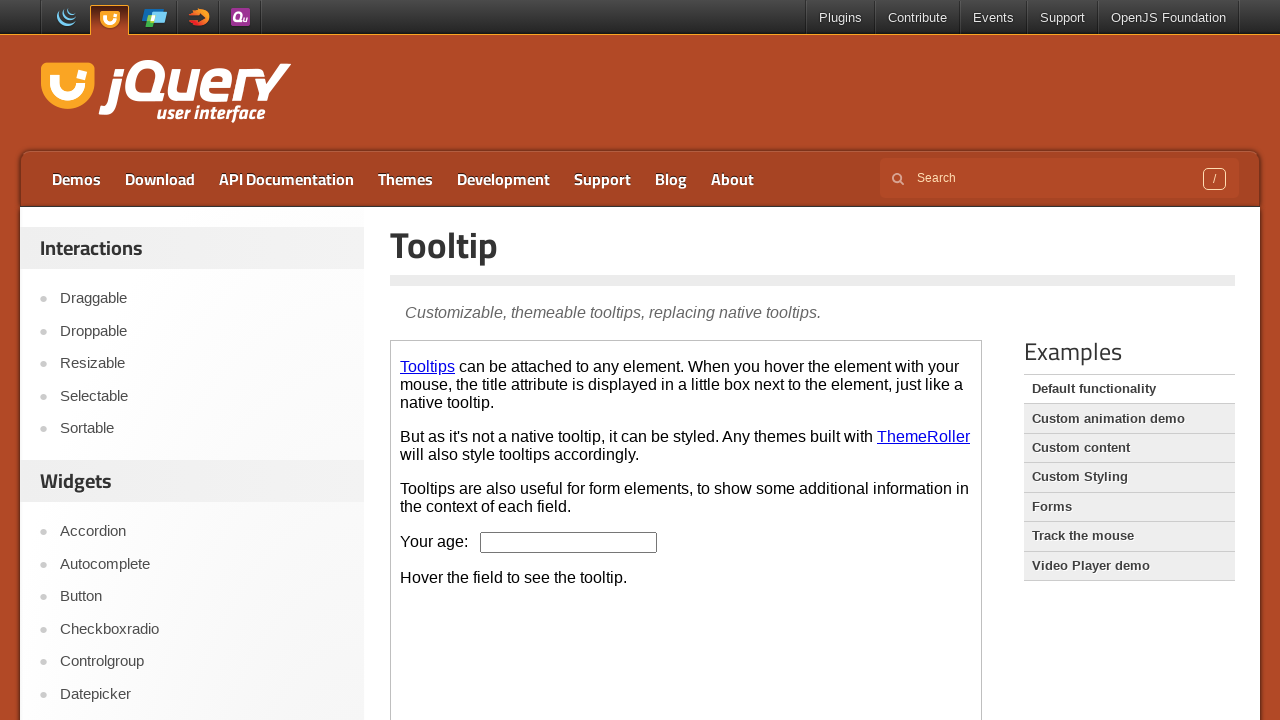

Located and switched to the first iframe on the page
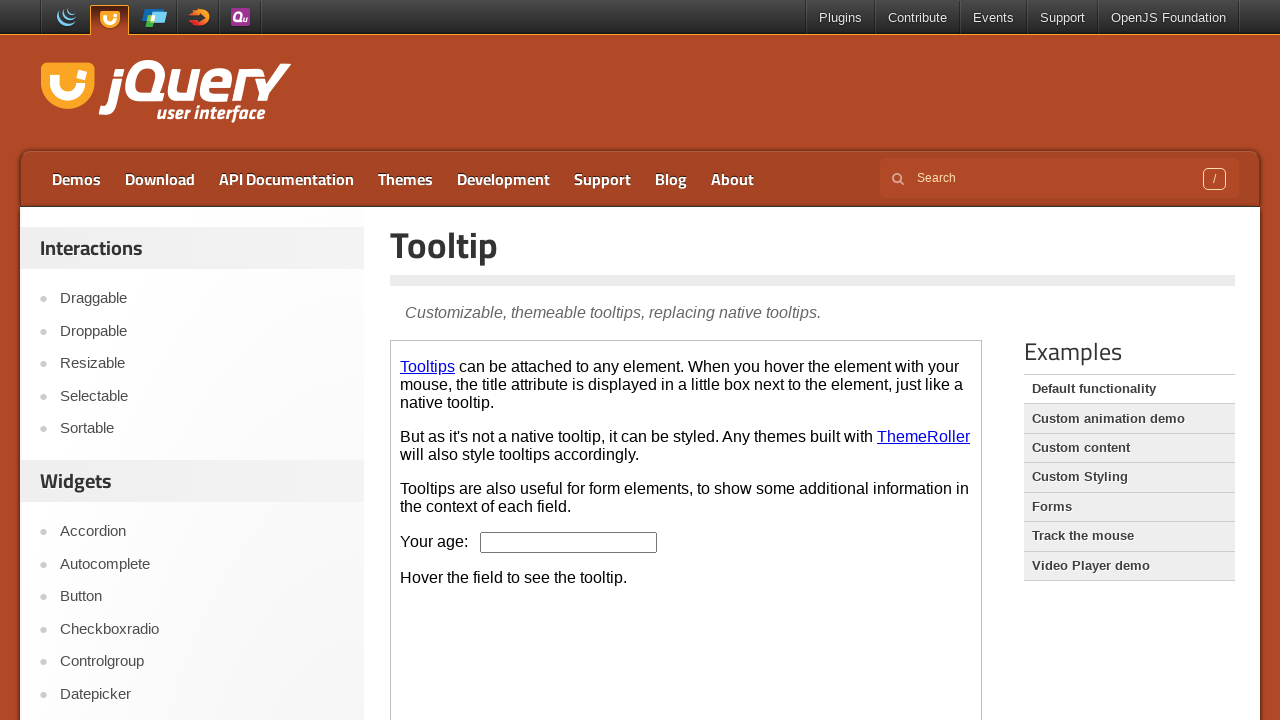

Hovered over the age input field to trigger tooltip at (569, 542) on iframe >> nth=0 >> internal:control=enter-frame >> #age
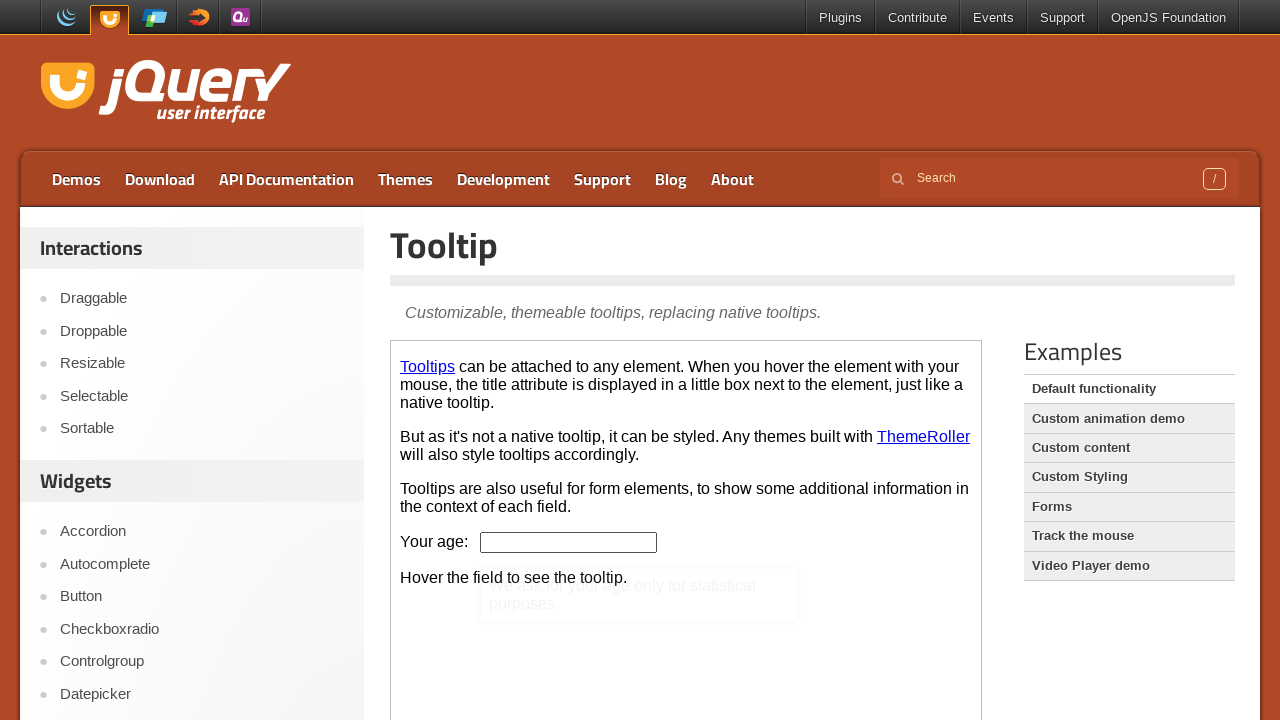

Tooltip content became visible
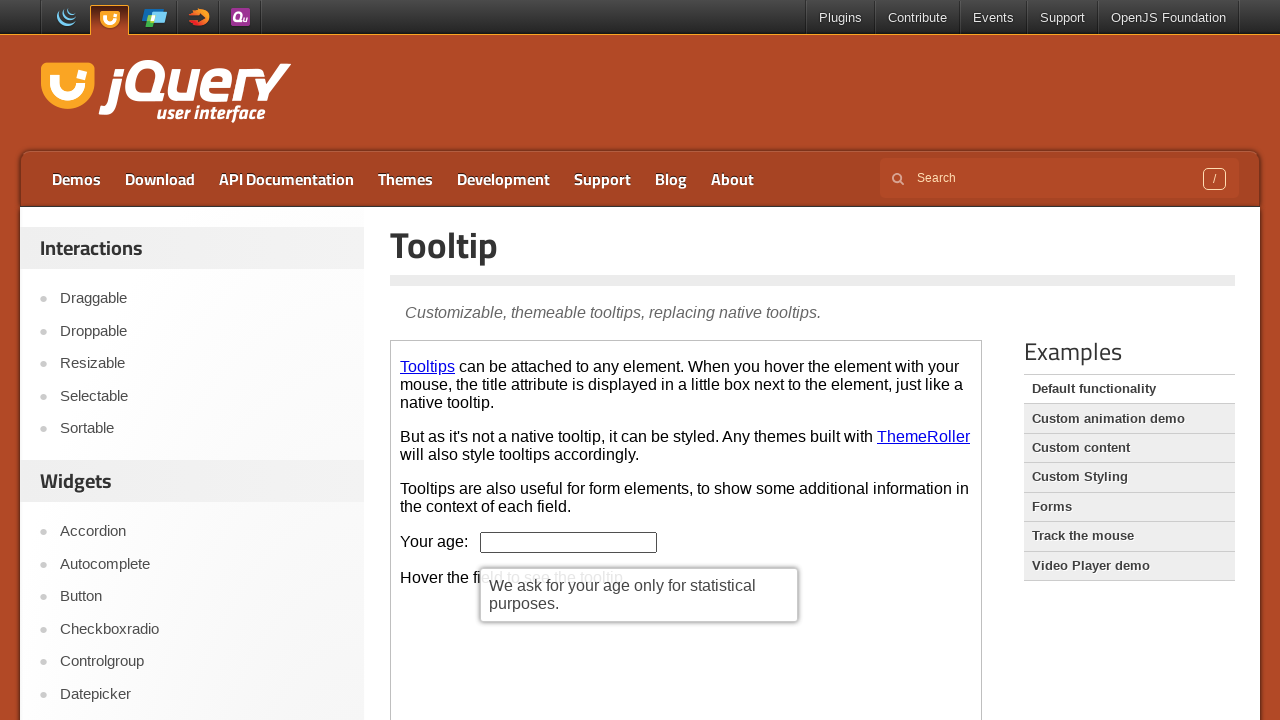

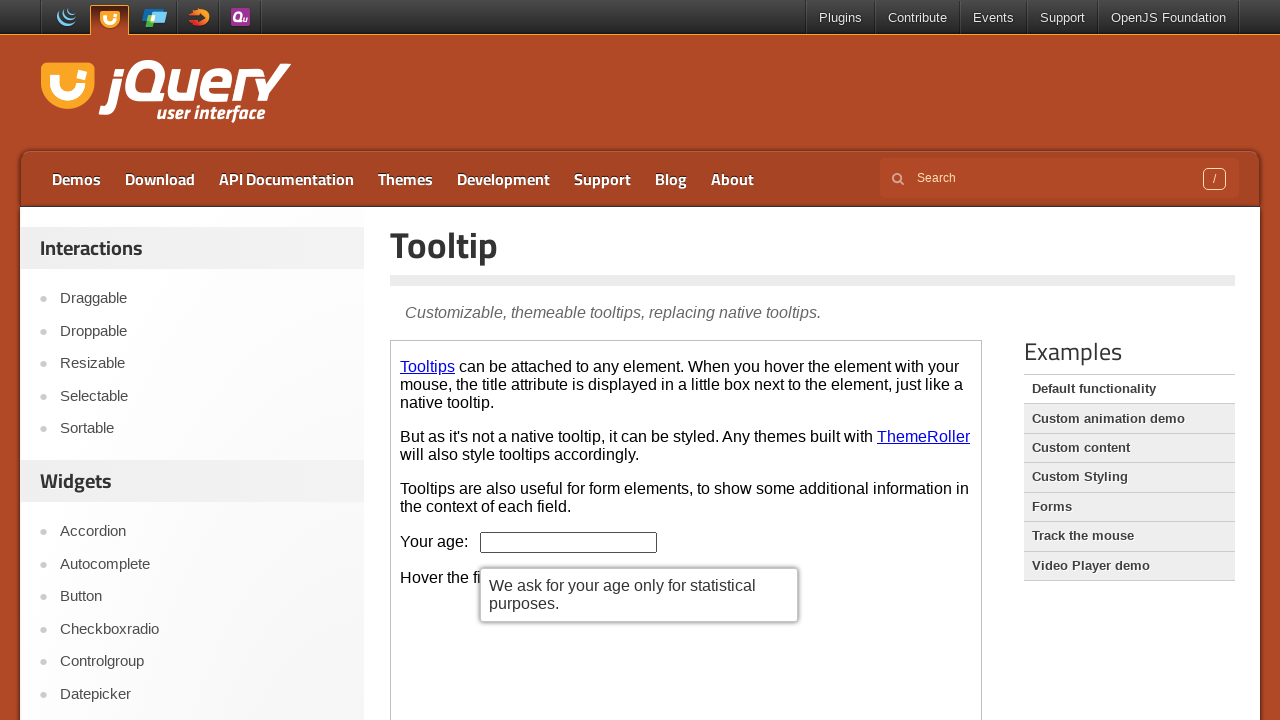